Tests right-click context menu functionality by performing a right-click on an element, selecting "Copy" from the context menu, and accepting the resulting alert dialog

Starting URL: https://swisnl.github.io/jQuery-contextMenu/demo.html

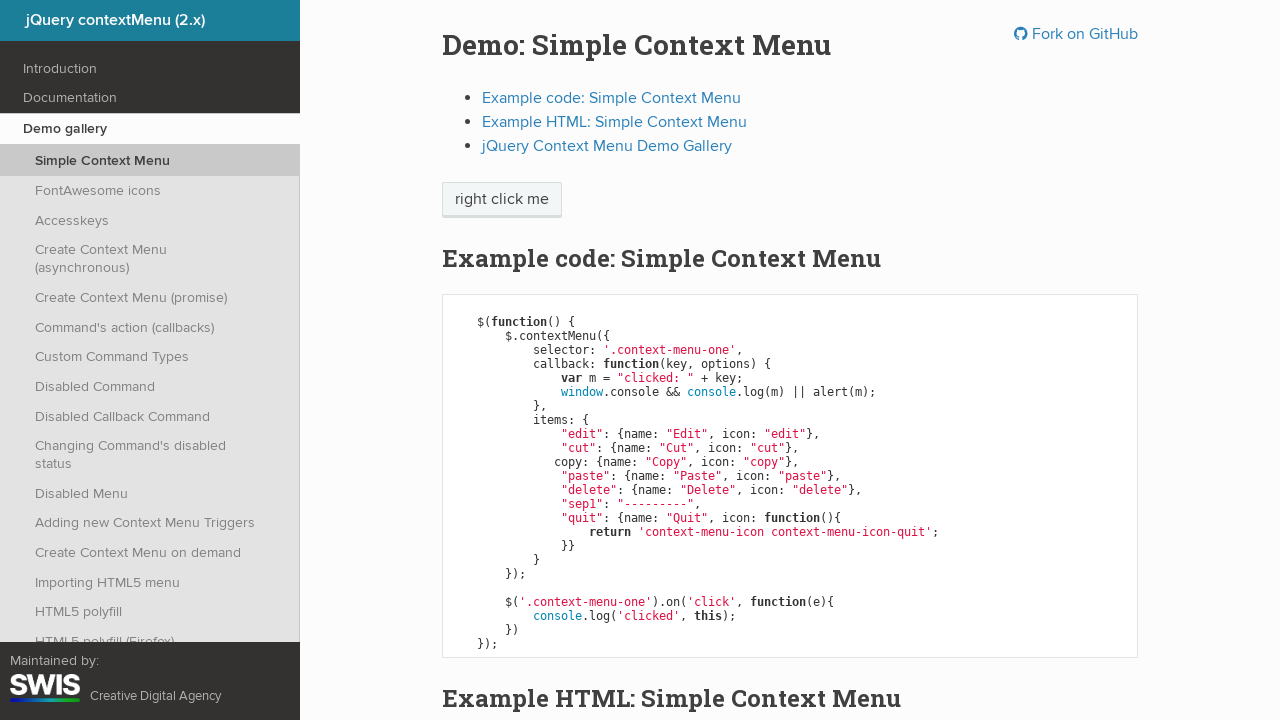

Right-clicked on 'right click me' element to open context menu at (502, 200) on //span[text()='right click me']
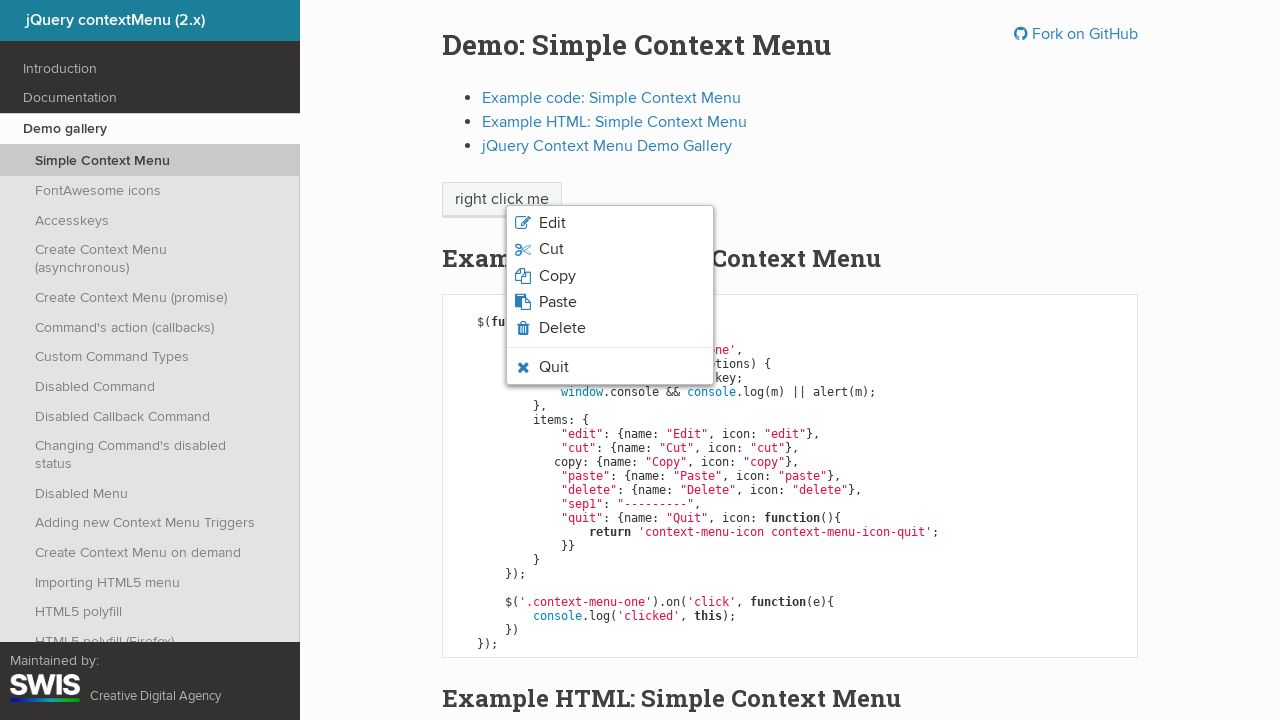

Clicked 'Copy' option in the context menu at (557, 276) on xpath=//span[text()='Copy']
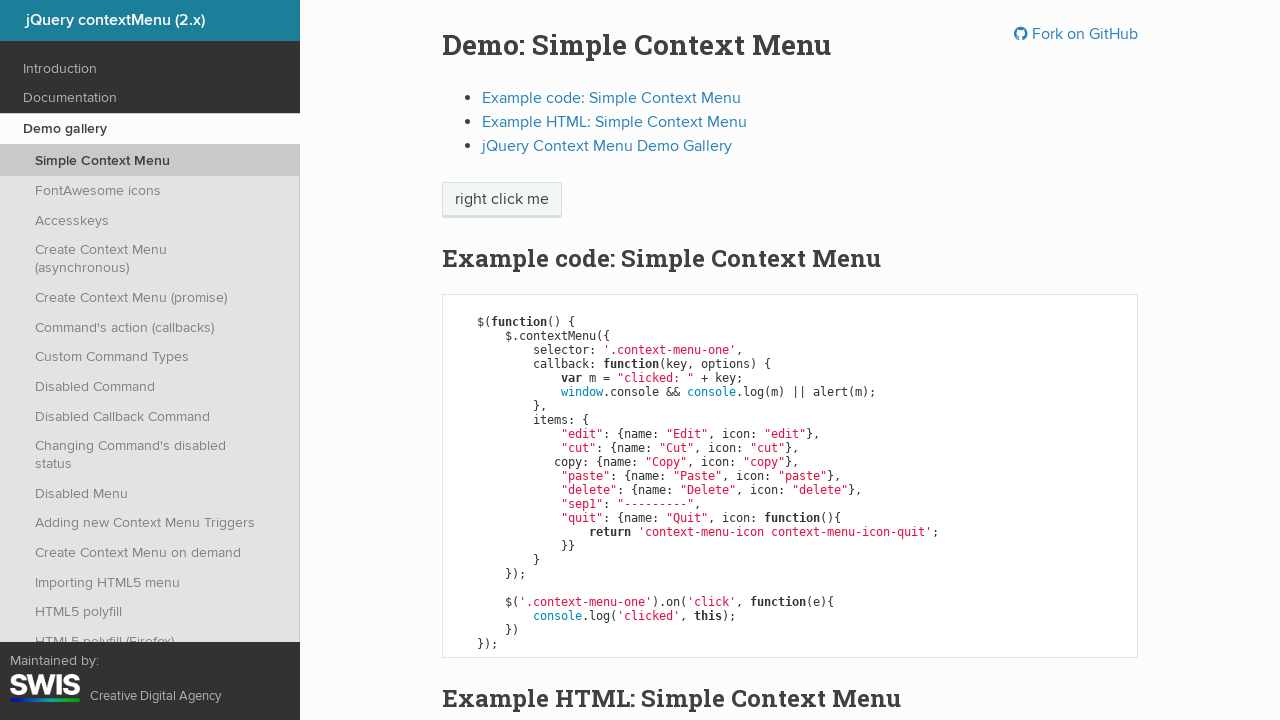

Set up dialog handler to accept alerts
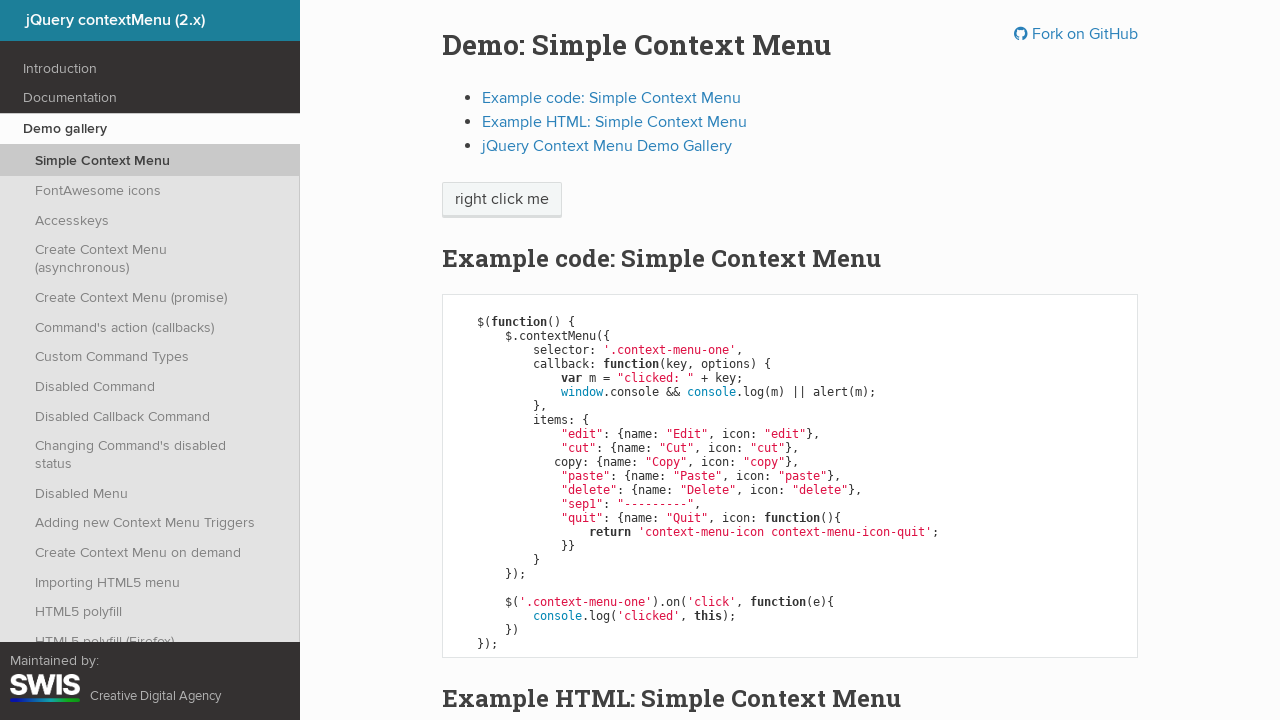

No alert dialog appeared within timeout
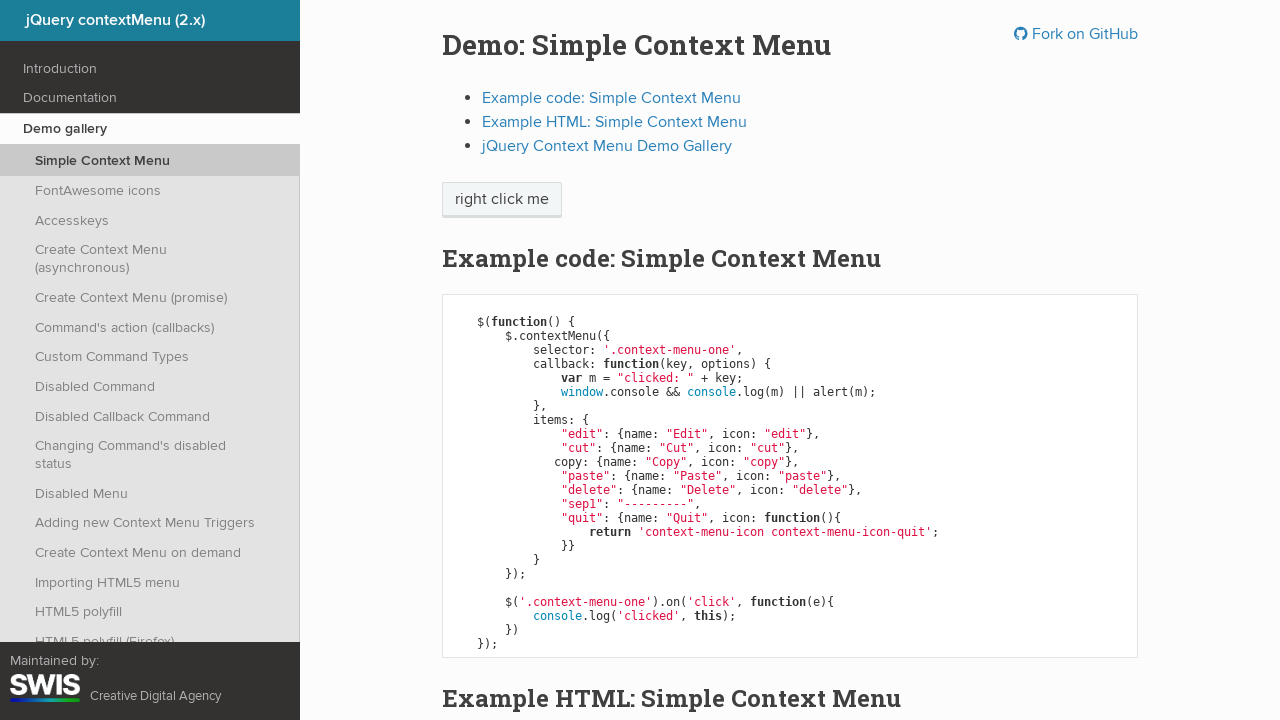

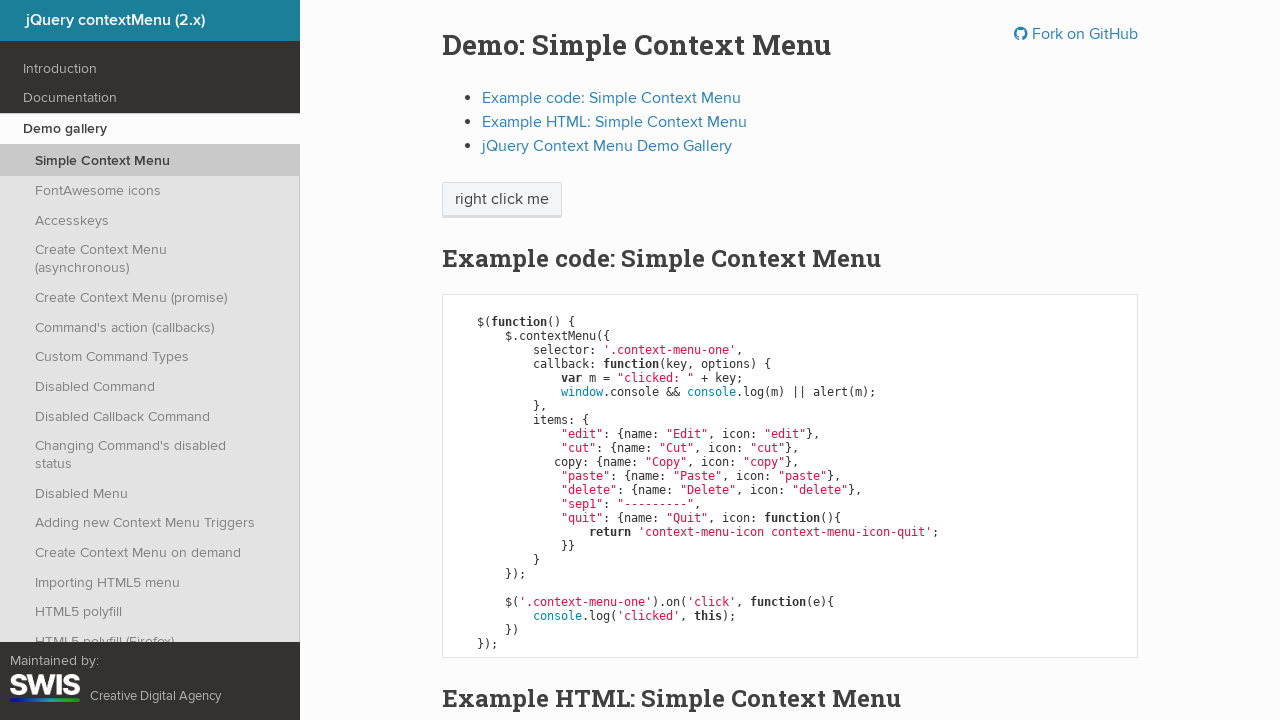